Tests dynamic loading by clicking a start button, waiting for the loading icon to disappear, and verifying the "Hello World!" text appears

Starting URL: https://automationfc.github.io/dynamic-loading/

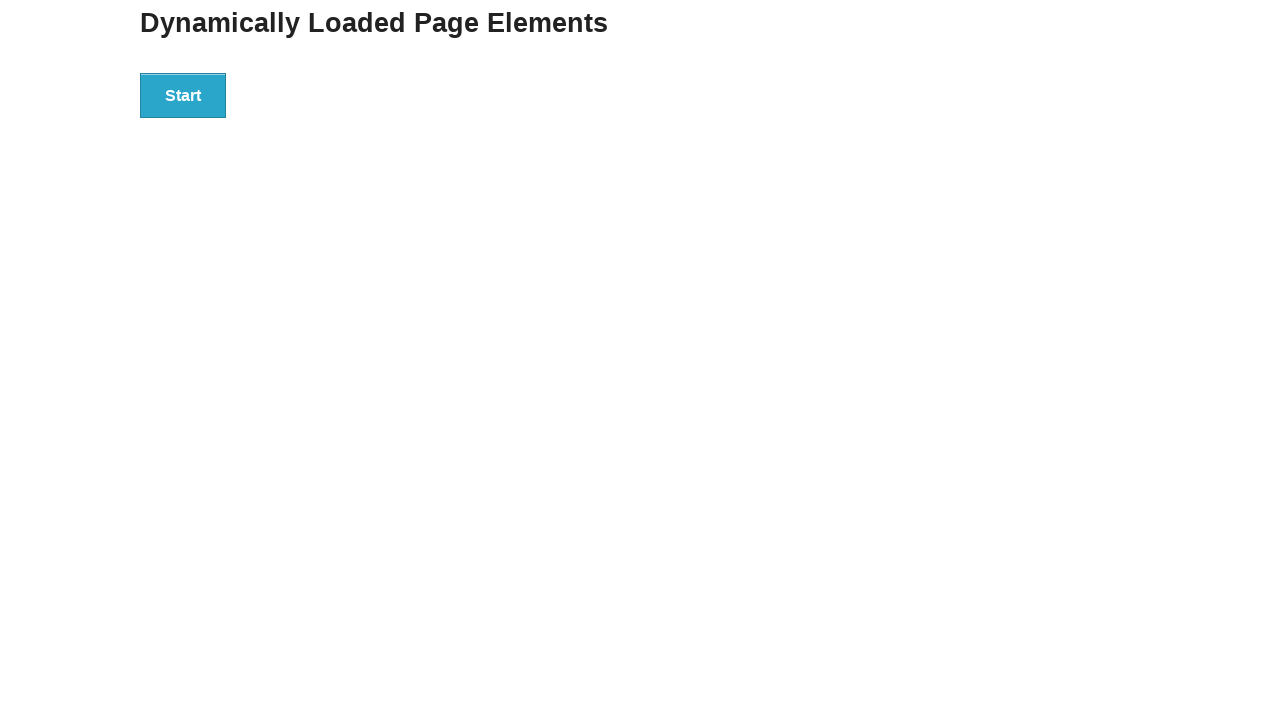

Clicked the start button to initiate dynamic loading at (183, 95) on div#start button
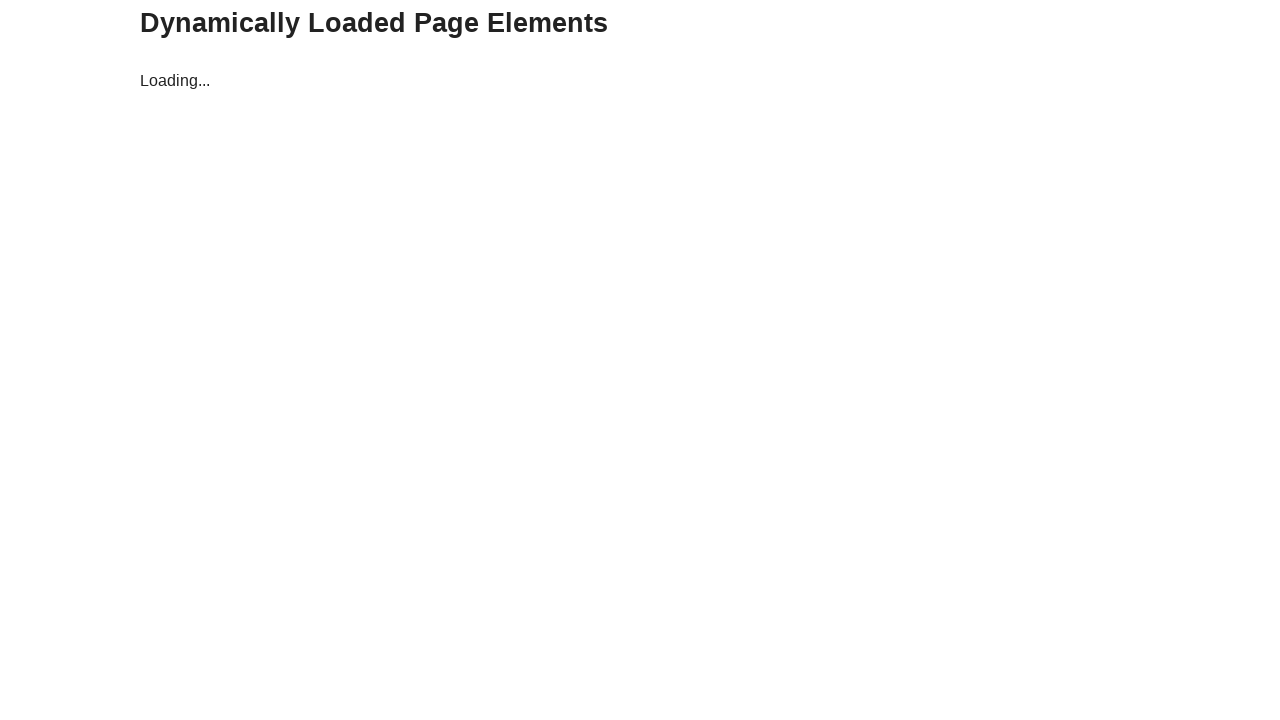

Loading icon disappeared, dynamic content loaded
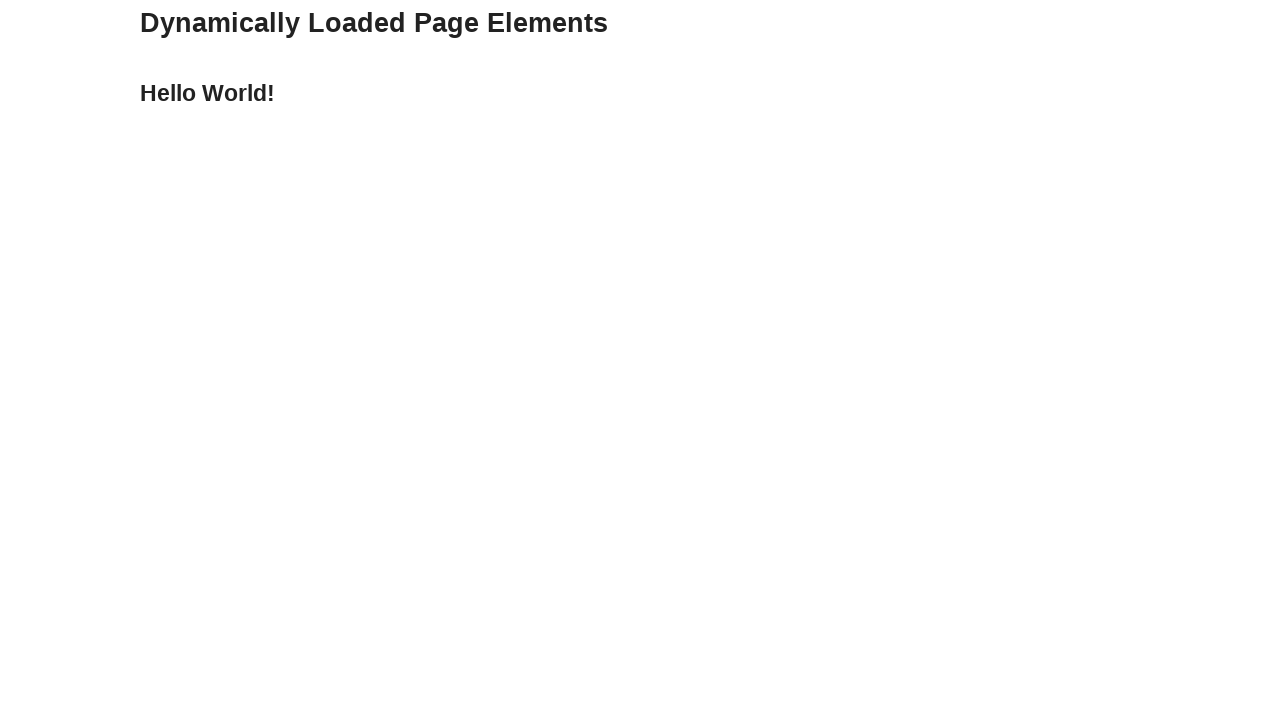

Located the finish text element
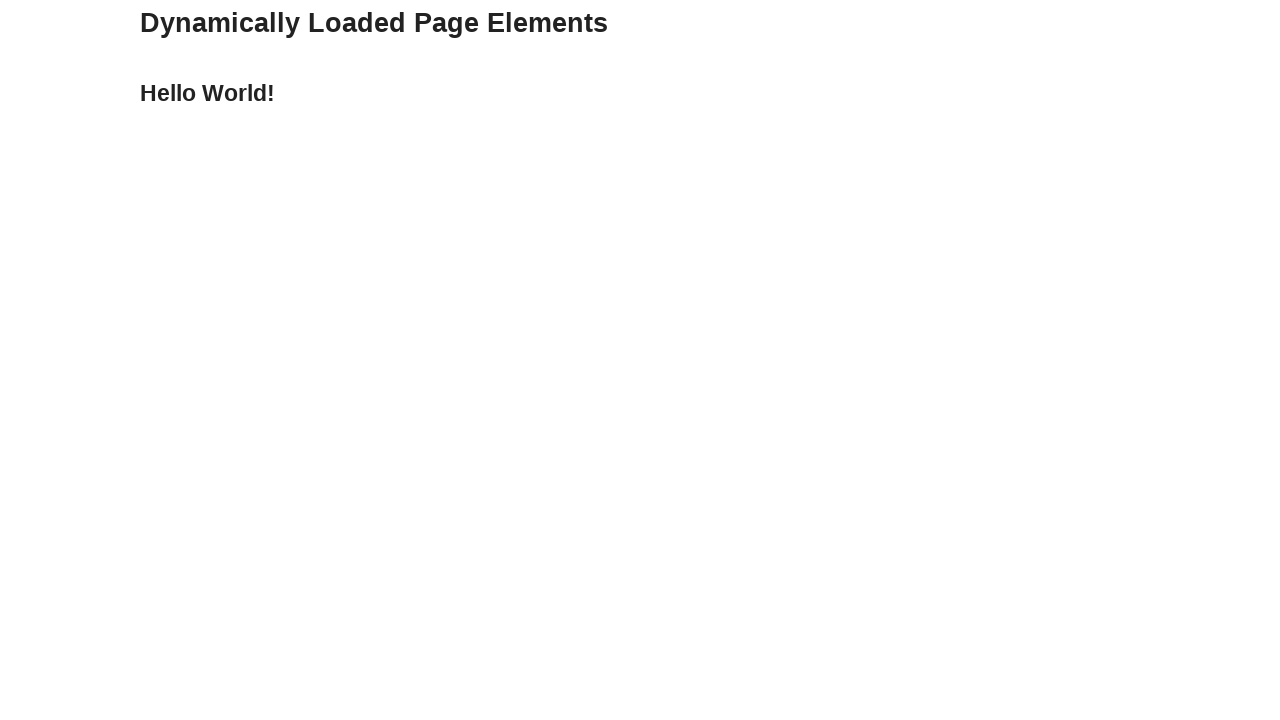

Verified that 'Hello World!' text appears correctly
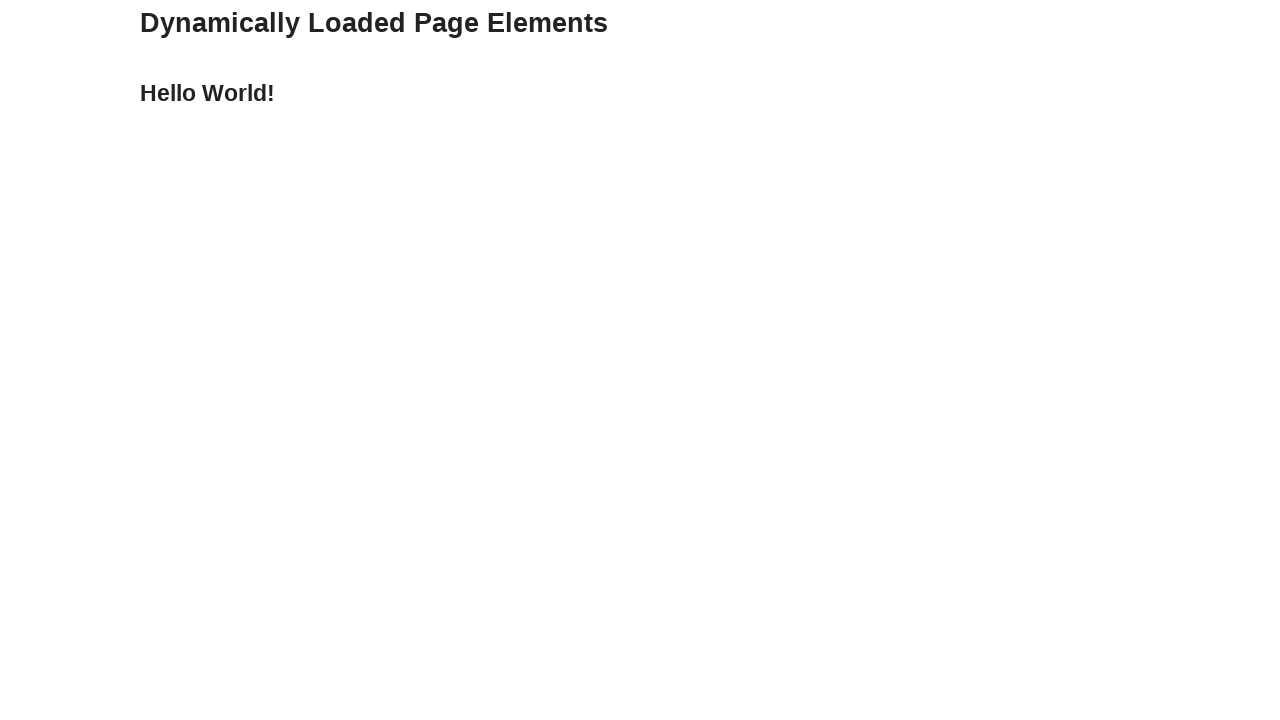

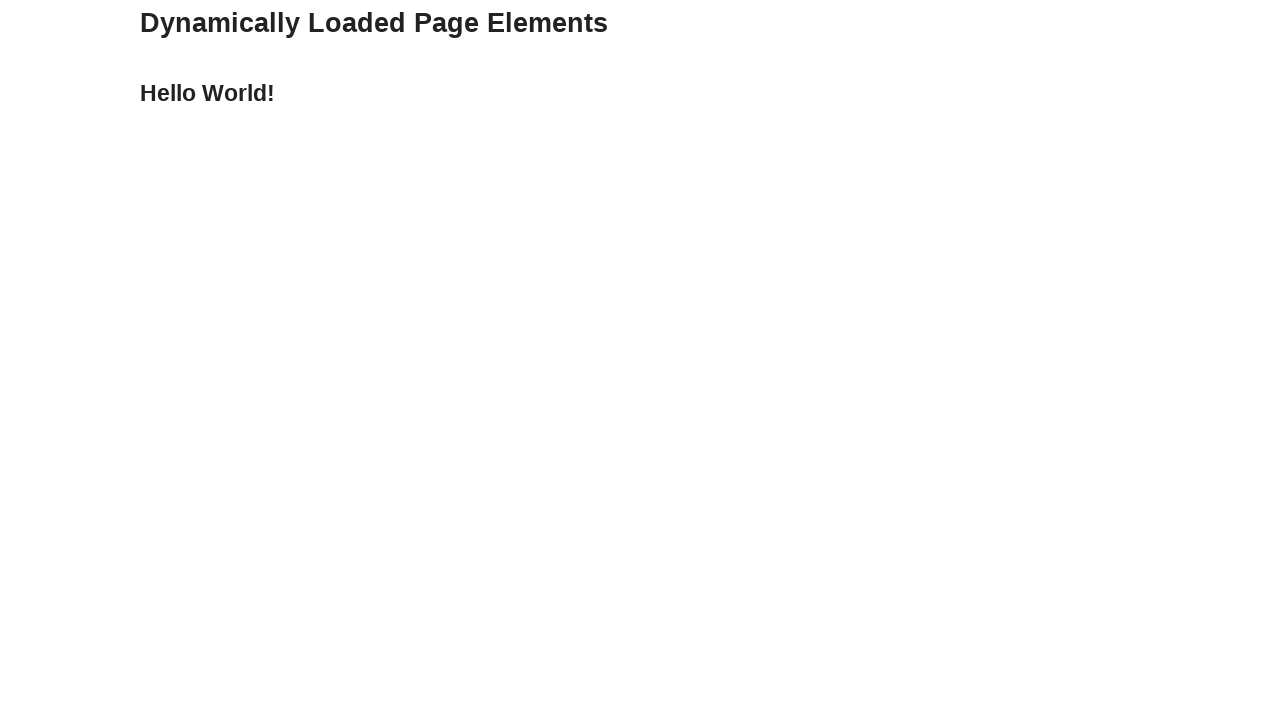